Tests a registration form by filling in first name, last name, and email fields, then submitting and verifying successful registration message appears.

Starting URL: http://suninjuly.github.io/registration1.html

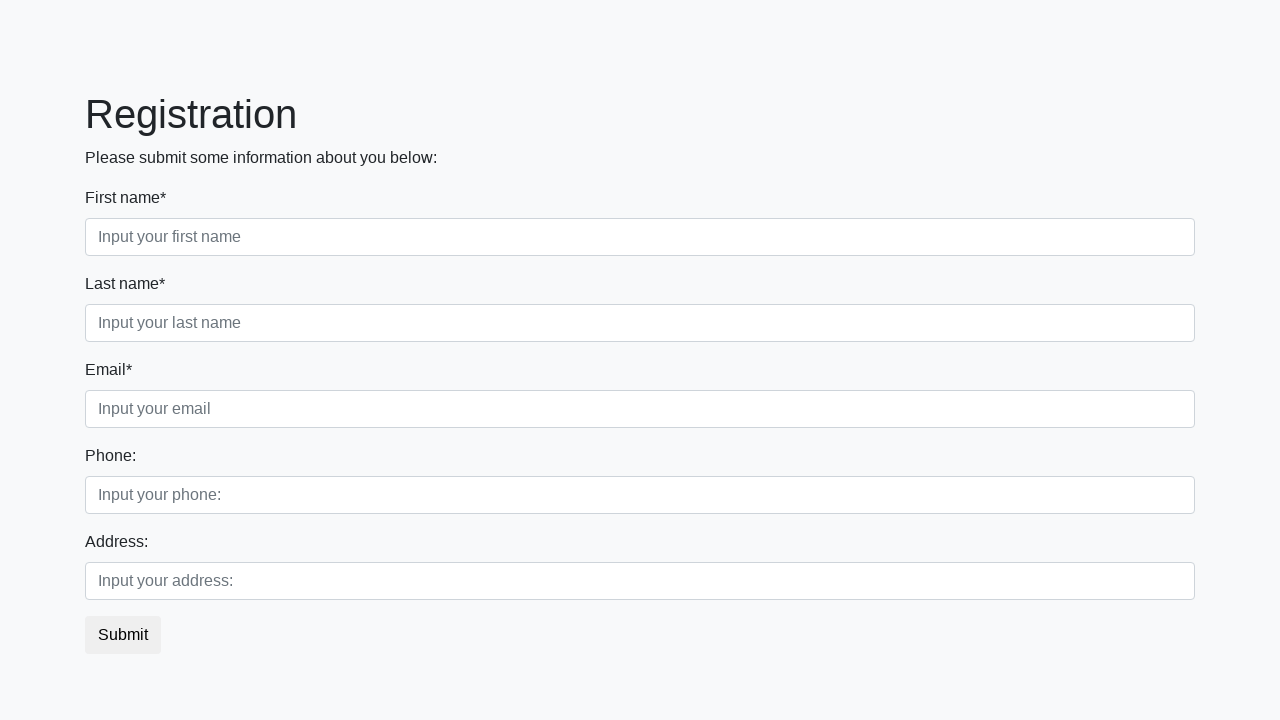

Filled first name field with 'Ivan' on .first[placeholder='Input your first name']
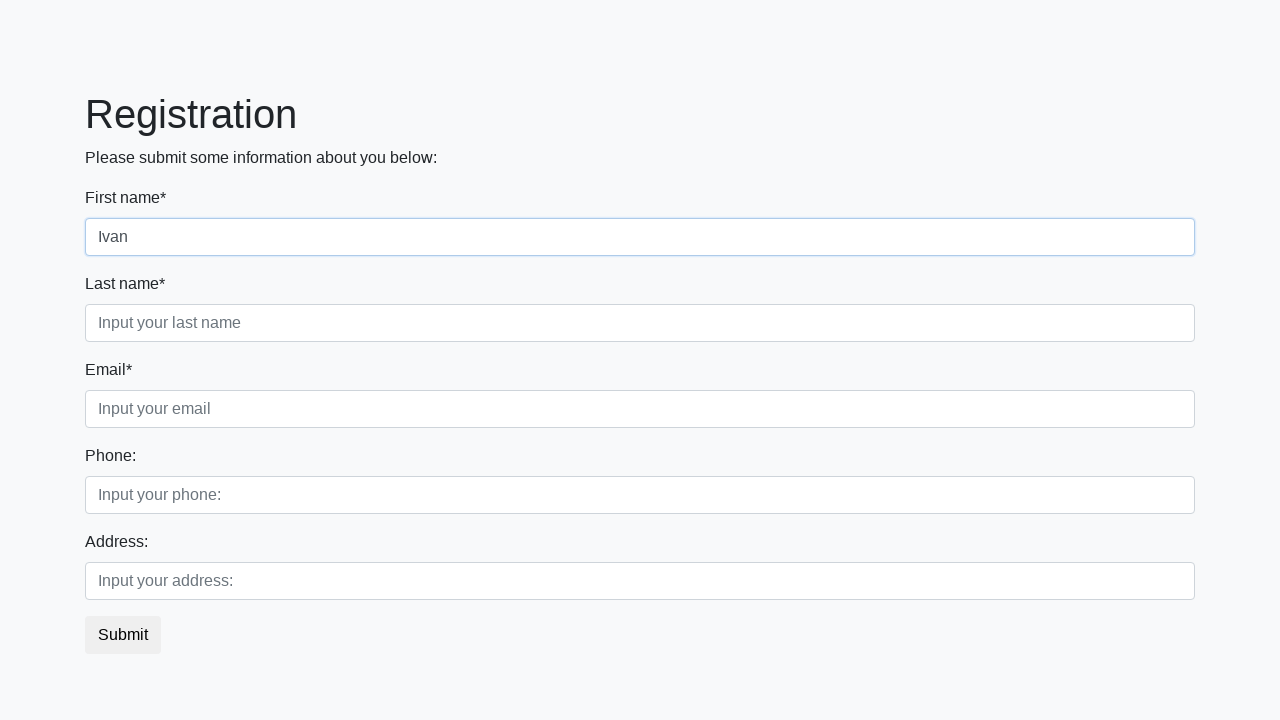

Filled last name field with 'Ivanovich' on .second[placeholder='Input your last name']
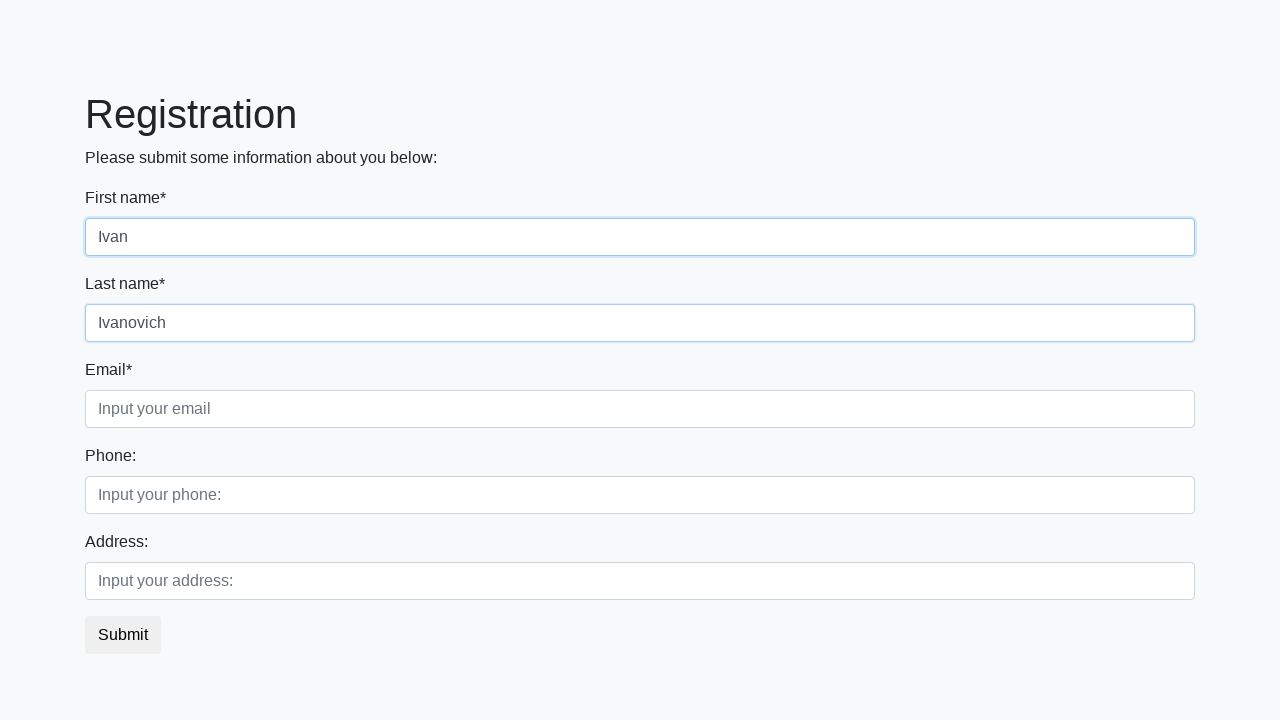

Filled email field with 'ivan@example.com' on .third[placeholder='Input your email']
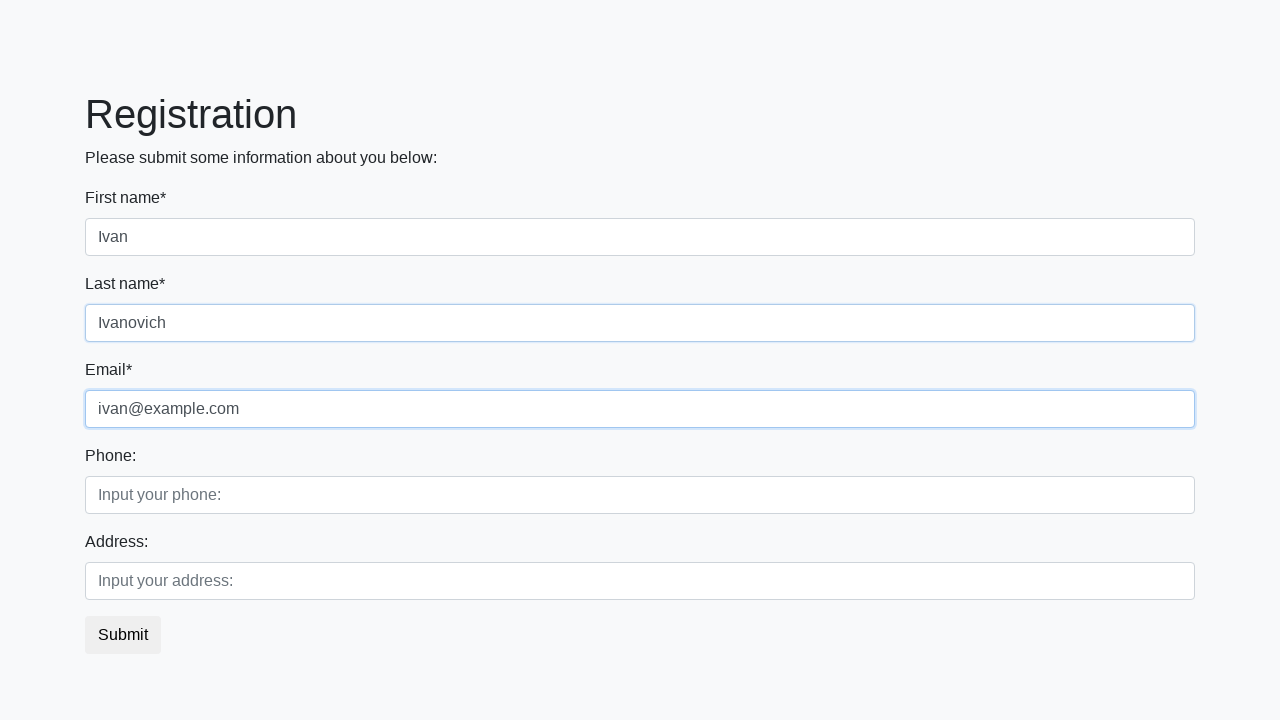

Clicked submit button to register at (123, 635) on button.btn
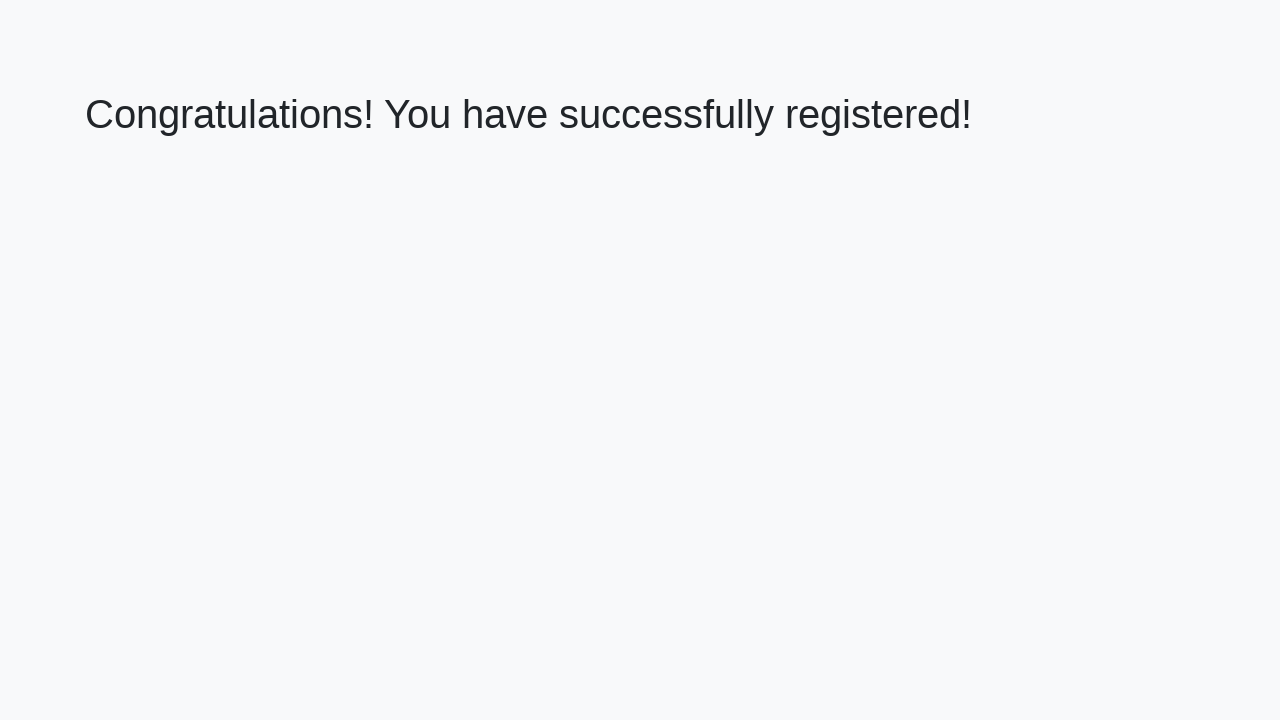

Registration success message loaded
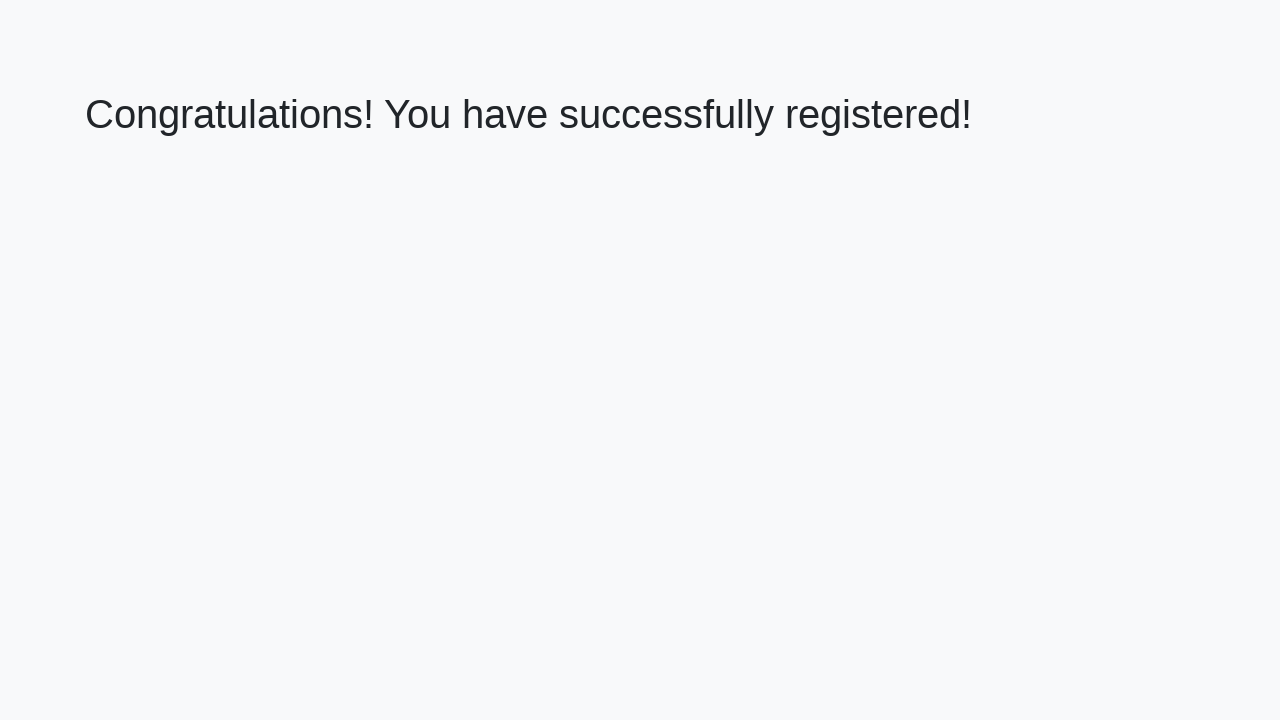

Retrieved success message: 'Congratulations! You have successfully registered!'
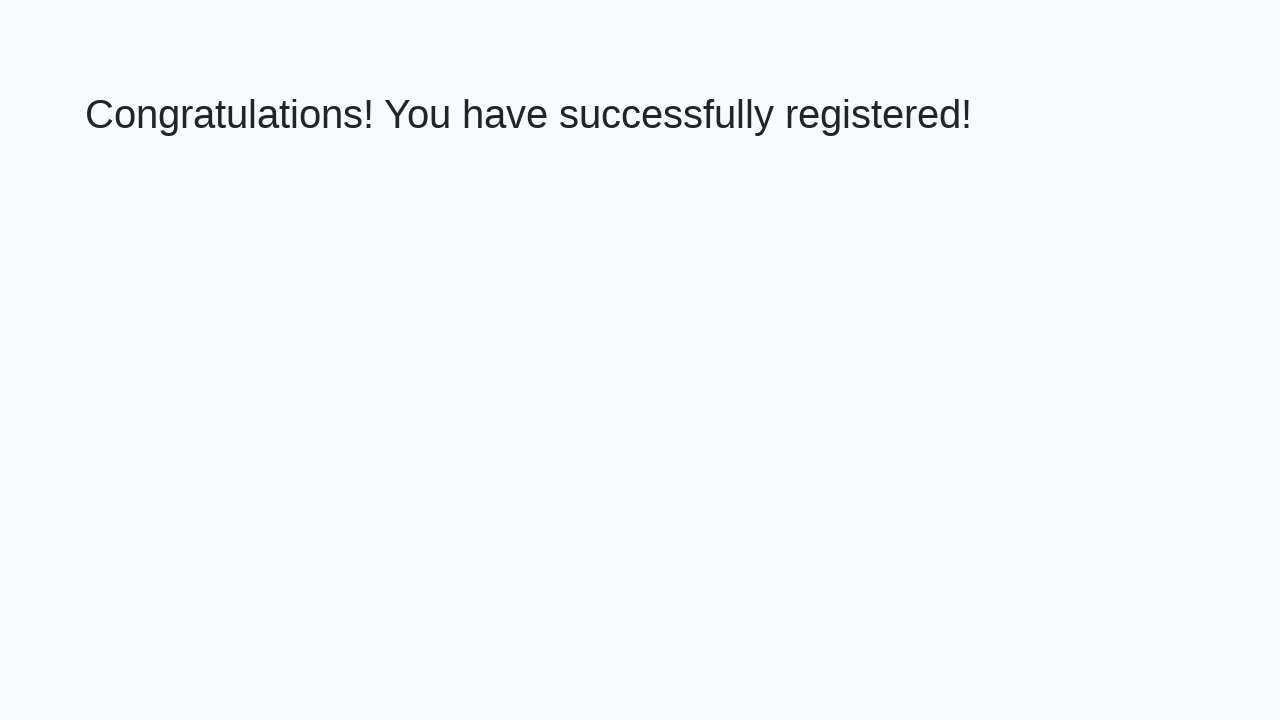

Verified registration success message matches expected text
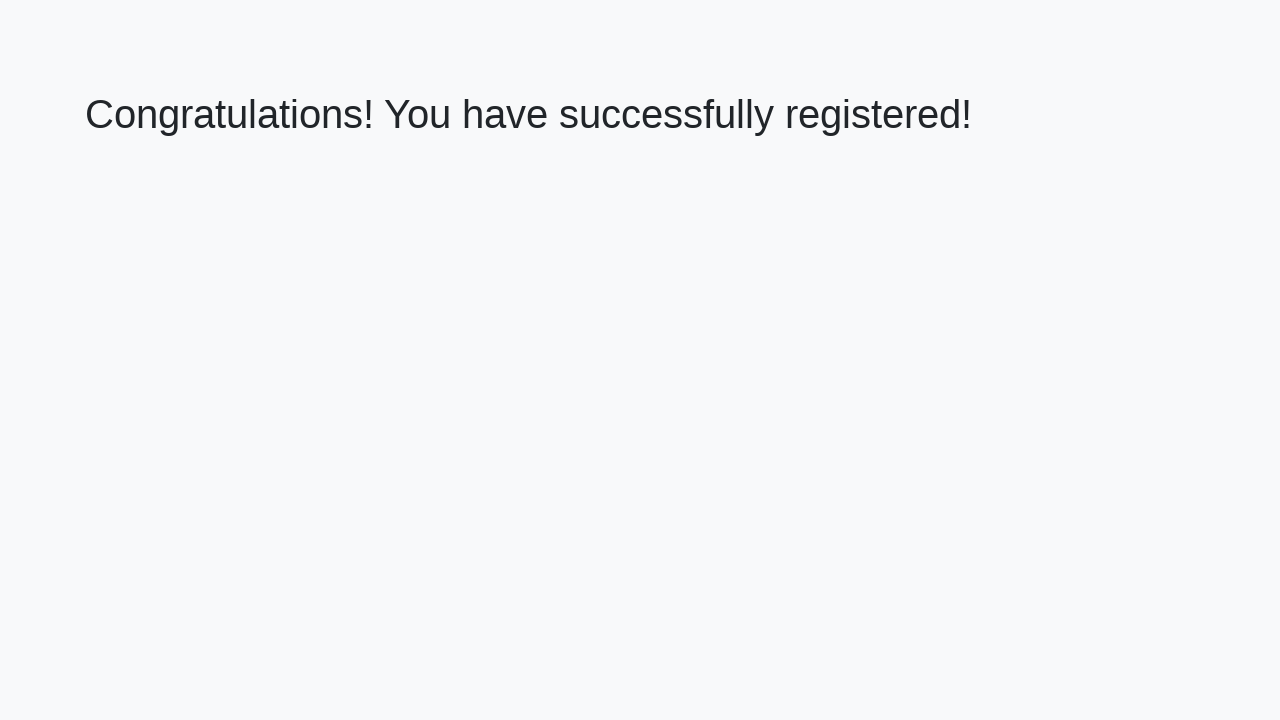

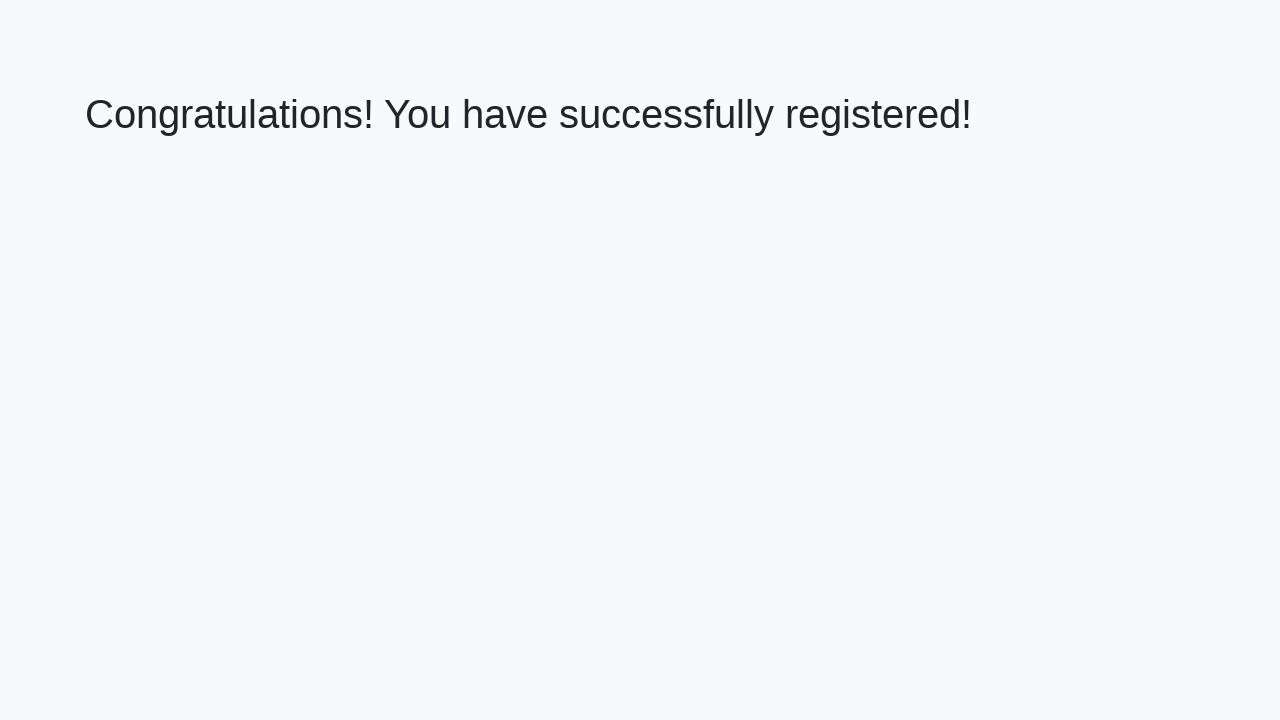